Tests browser back button navigation through filter views

Starting URL: https://demo.playwright.dev/todomvc

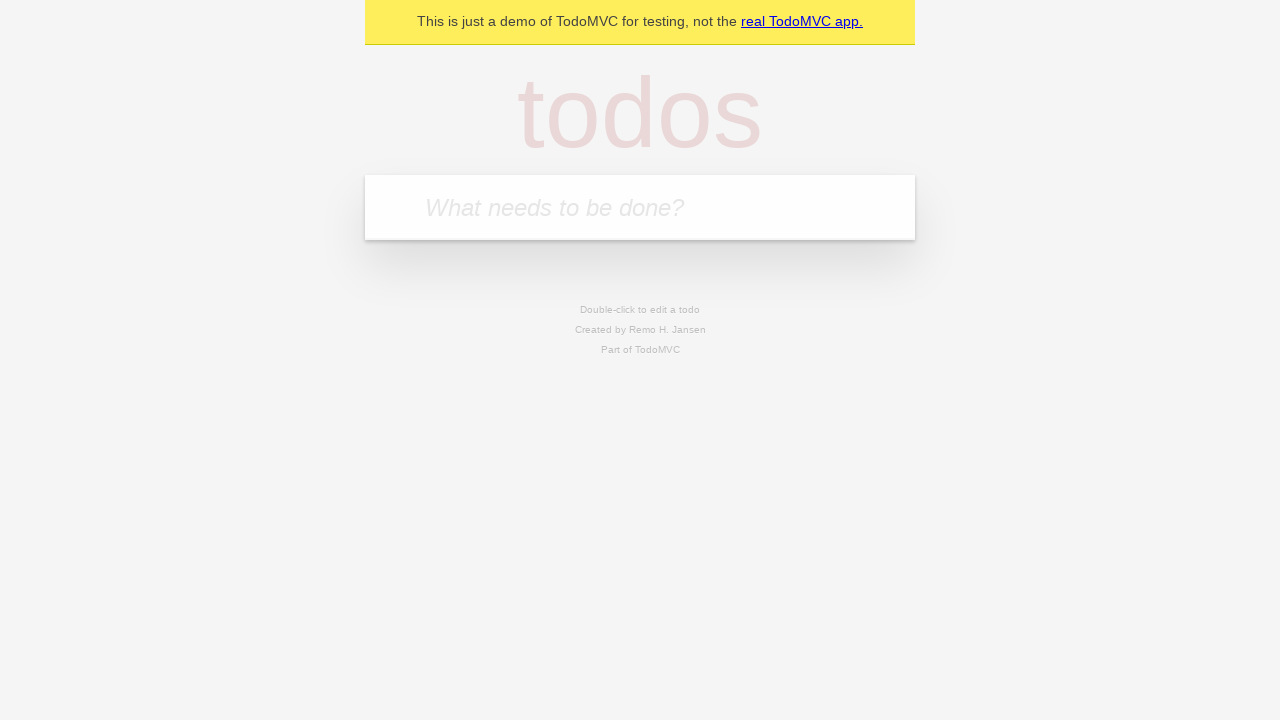

Filled todo input with 'buy some cheese' on internal:attr=[placeholder="What needs to be done?"i]
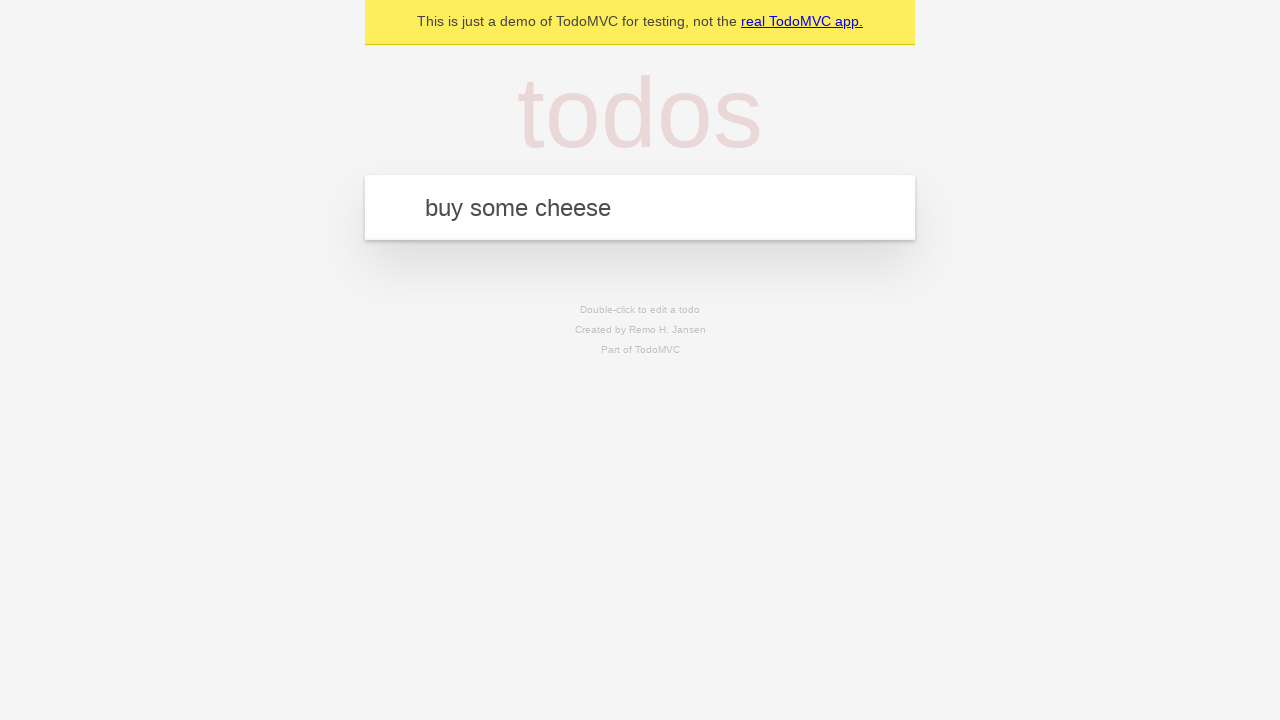

Pressed Enter to create todo 'buy some cheese' on internal:attr=[placeholder="What needs to be done?"i]
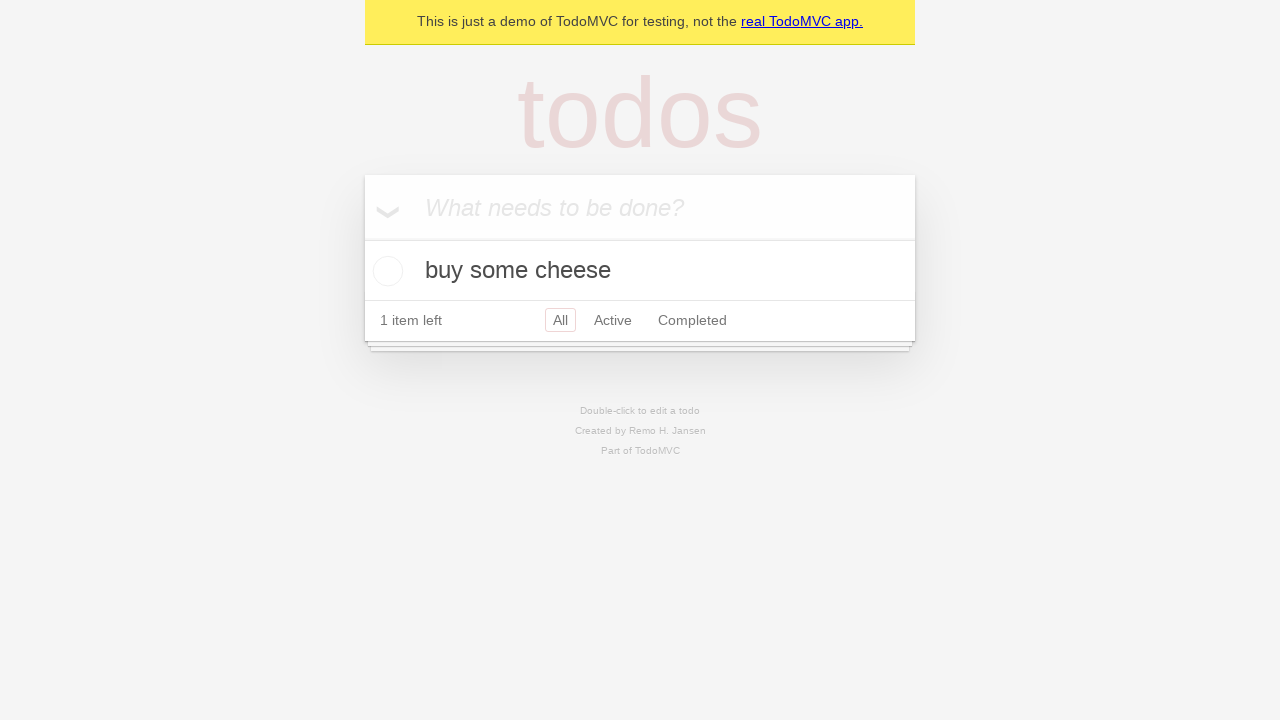

Filled todo input with 'feed the cat' on internal:attr=[placeholder="What needs to be done?"i]
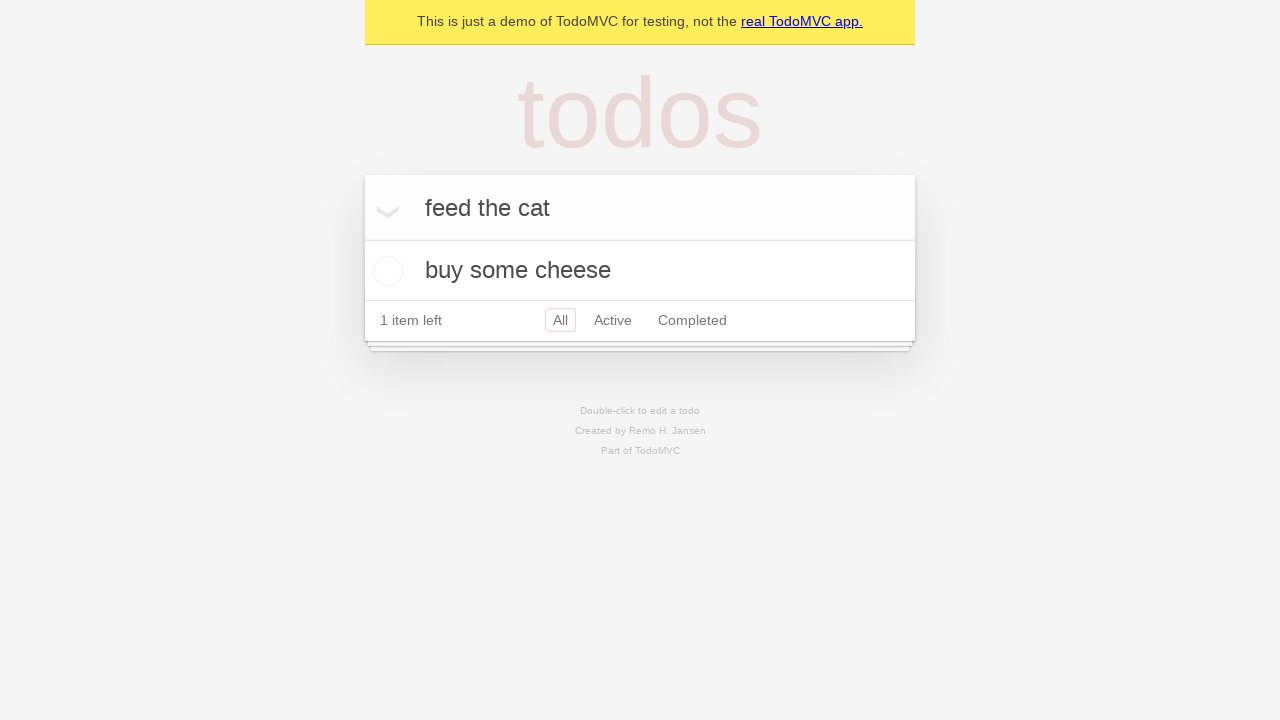

Pressed Enter to create todo 'feed the cat' on internal:attr=[placeholder="What needs to be done?"i]
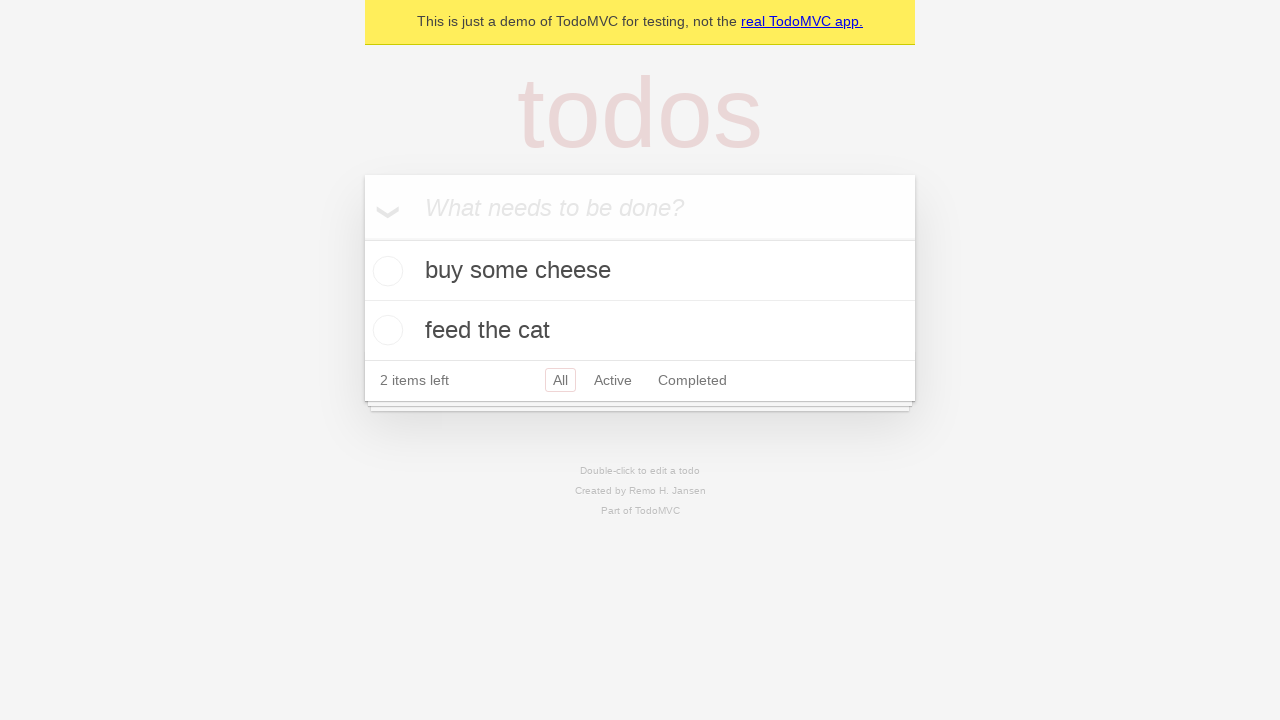

Filled todo input with 'book a doctors appointment' on internal:attr=[placeholder="What needs to be done?"i]
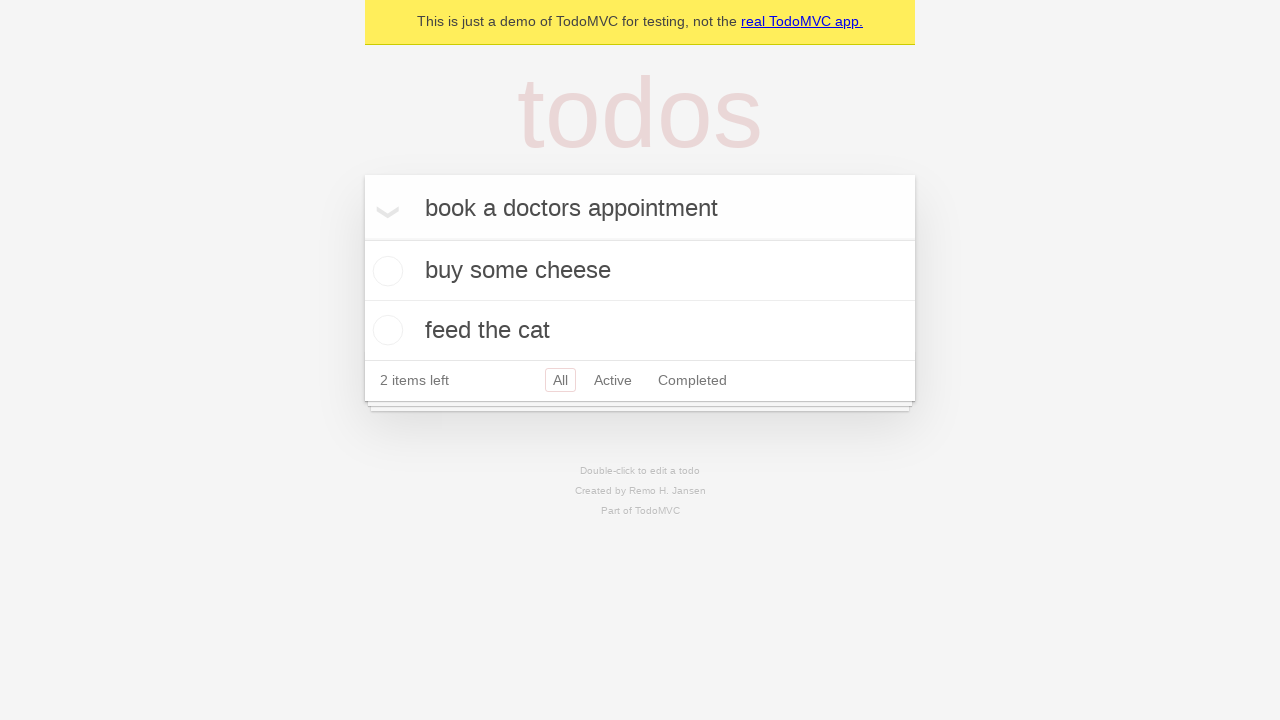

Pressed Enter to create todo 'book a doctors appointment' on internal:attr=[placeholder="What needs to be done?"i]
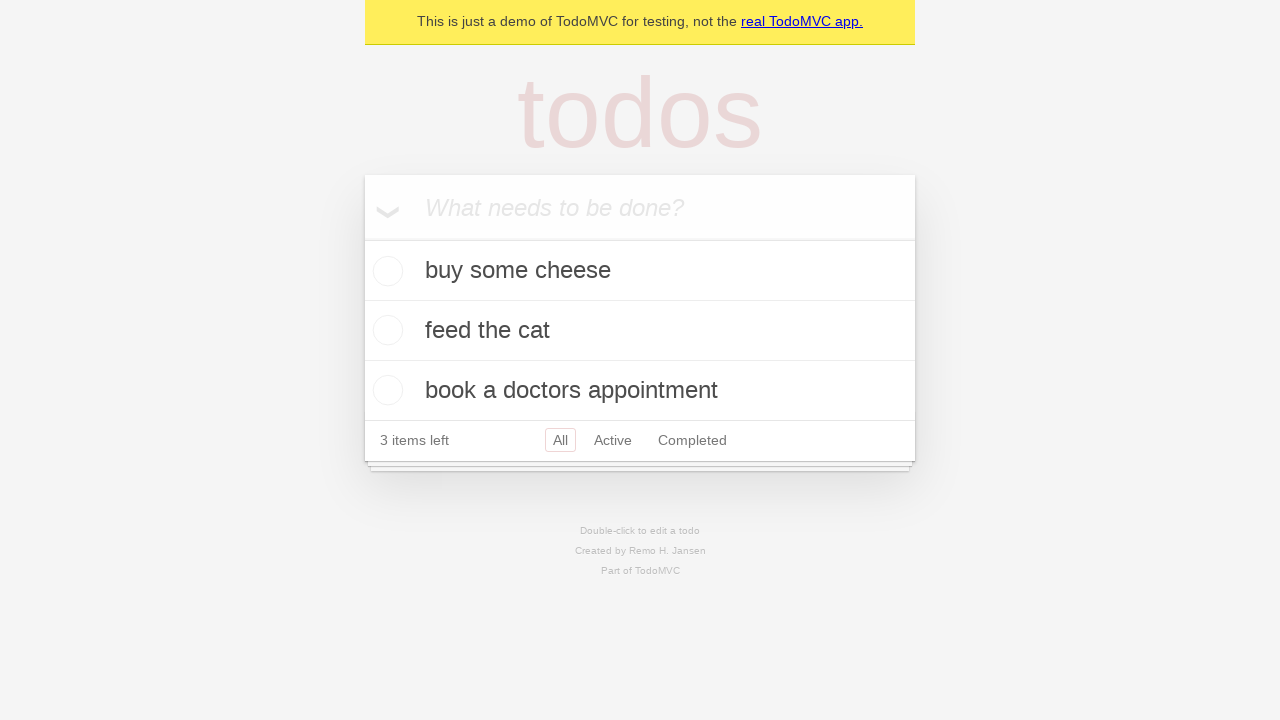

Waited for all 3 todos to be created and displayed
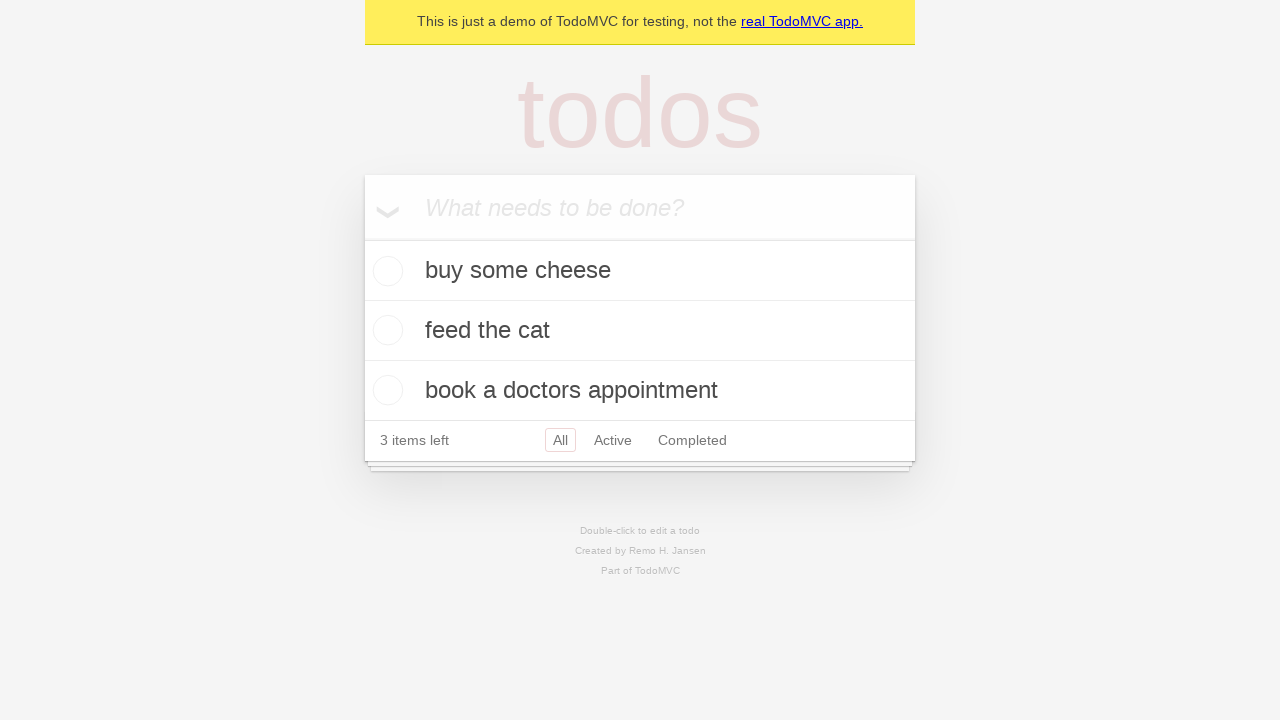

Checked the second todo item as completed at (385, 330) on internal:testid=[data-testid="todo-item"s] >> nth=1 >> internal:role=checkbox
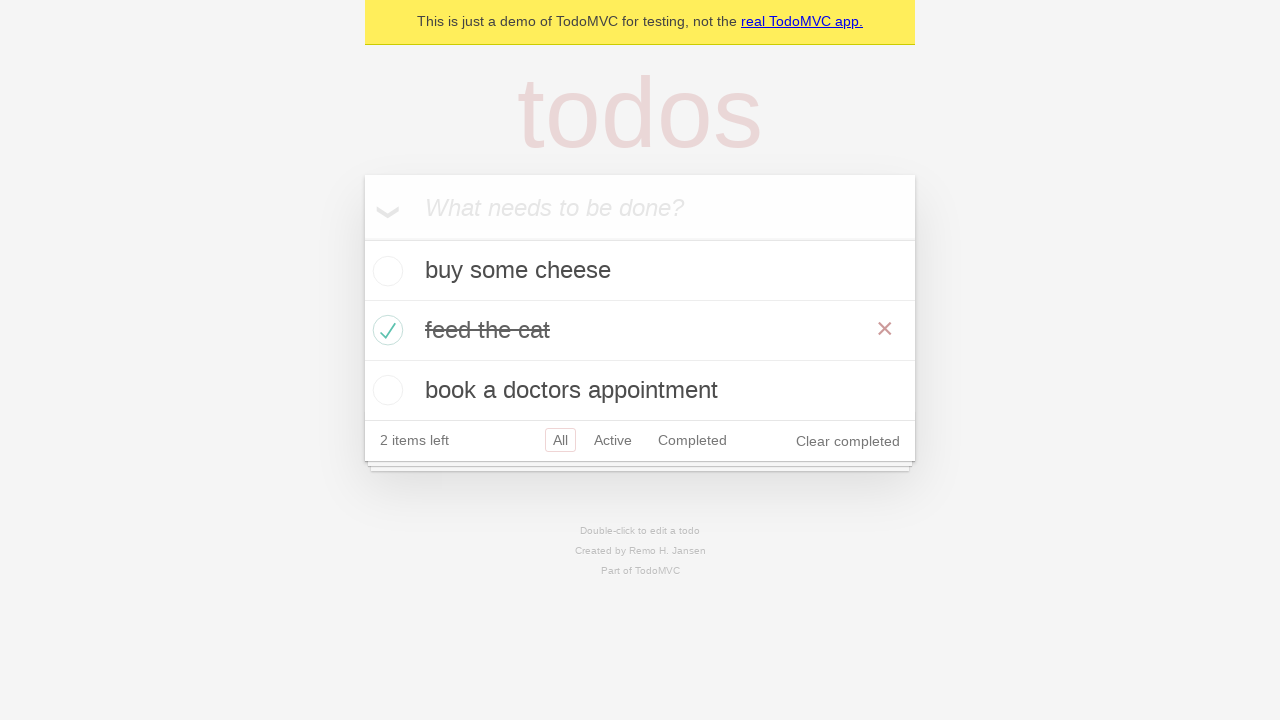

Clicked 'All' filter link at (560, 440) on internal:role=link[name="All"i]
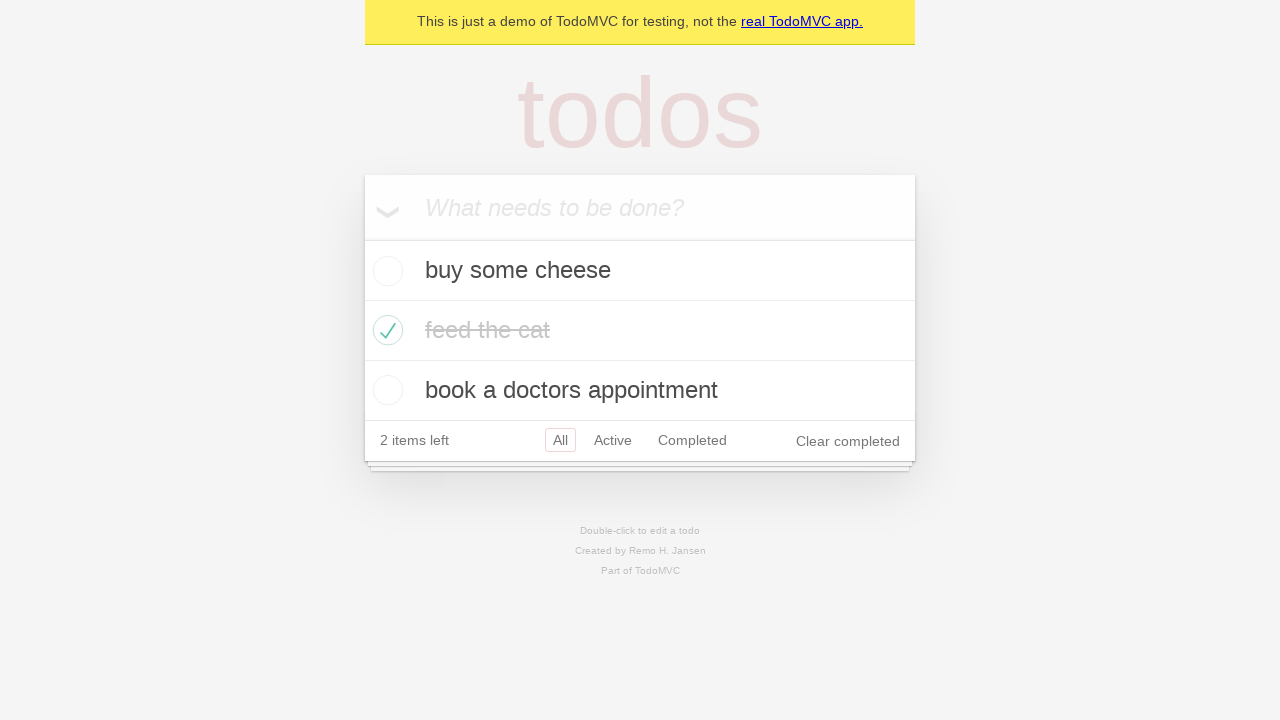

Clicked 'Active' filter link at (613, 440) on internal:role=link[name="Active"i]
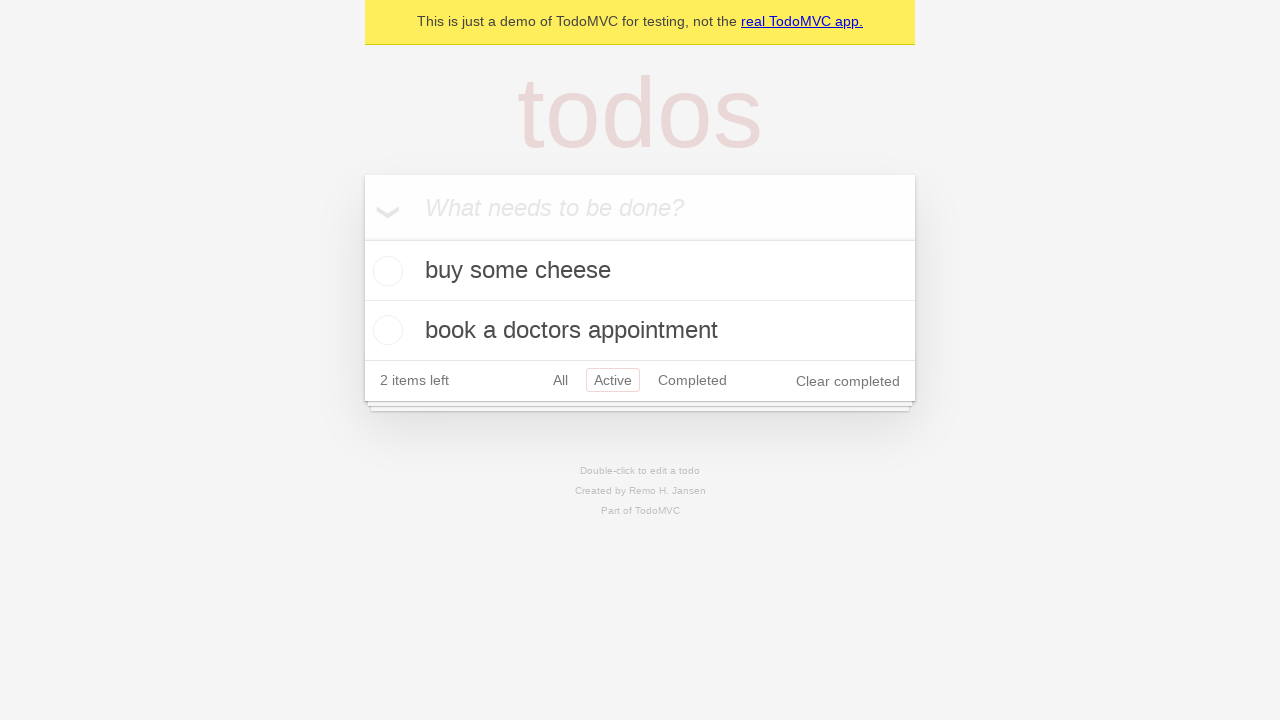

Clicked 'Completed' filter link at (692, 380) on internal:role=link[name="Completed"i]
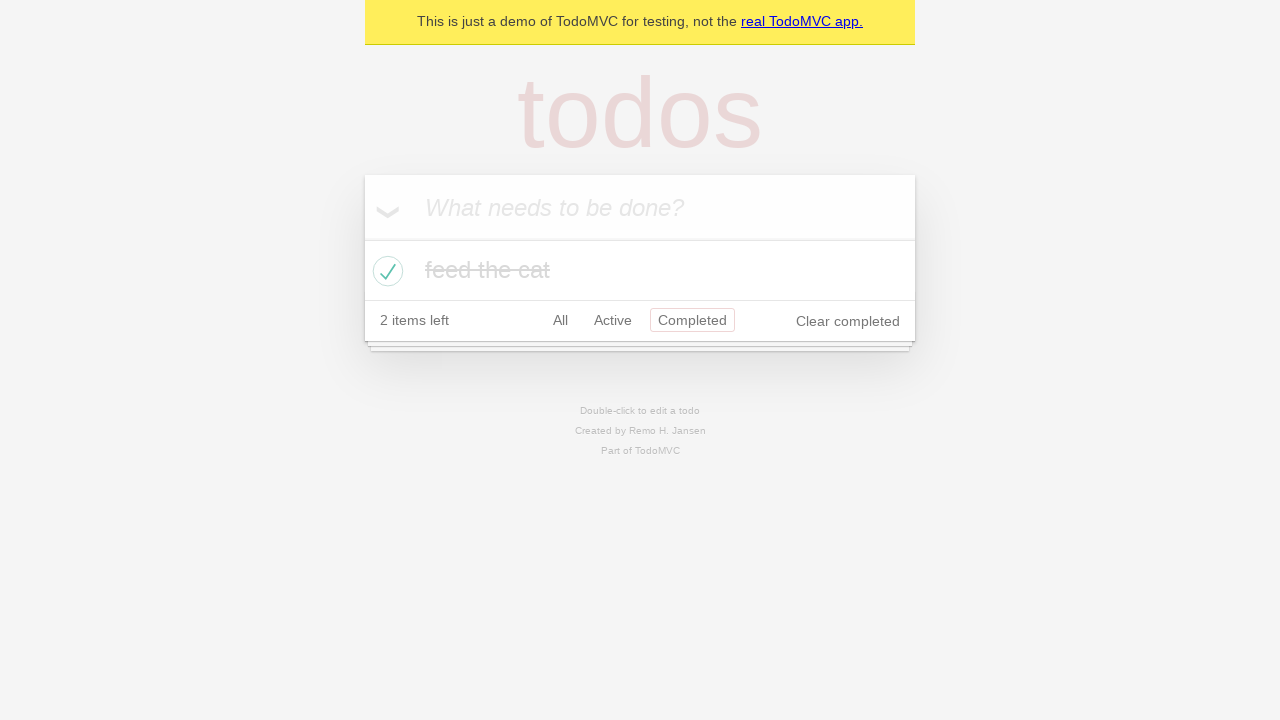

Navigated back from 'Completed' filter to 'Active' filter
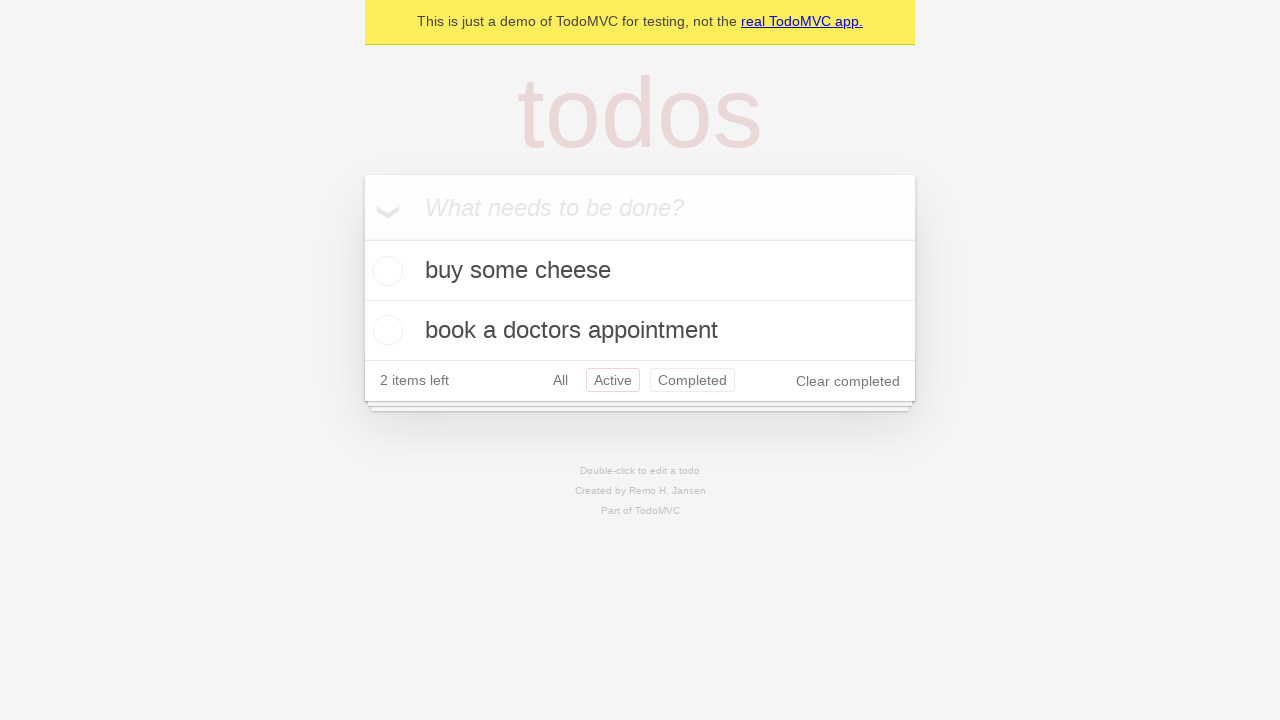

Navigated back from 'Active' filter to 'All' filter
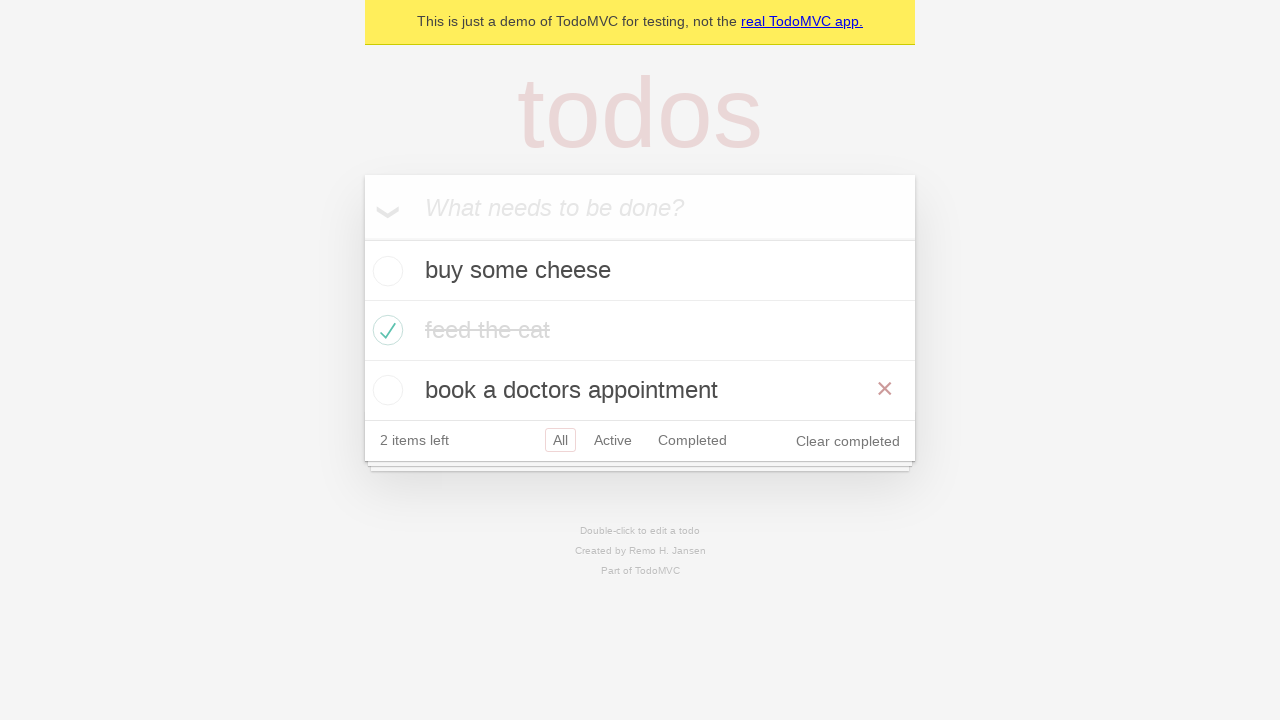

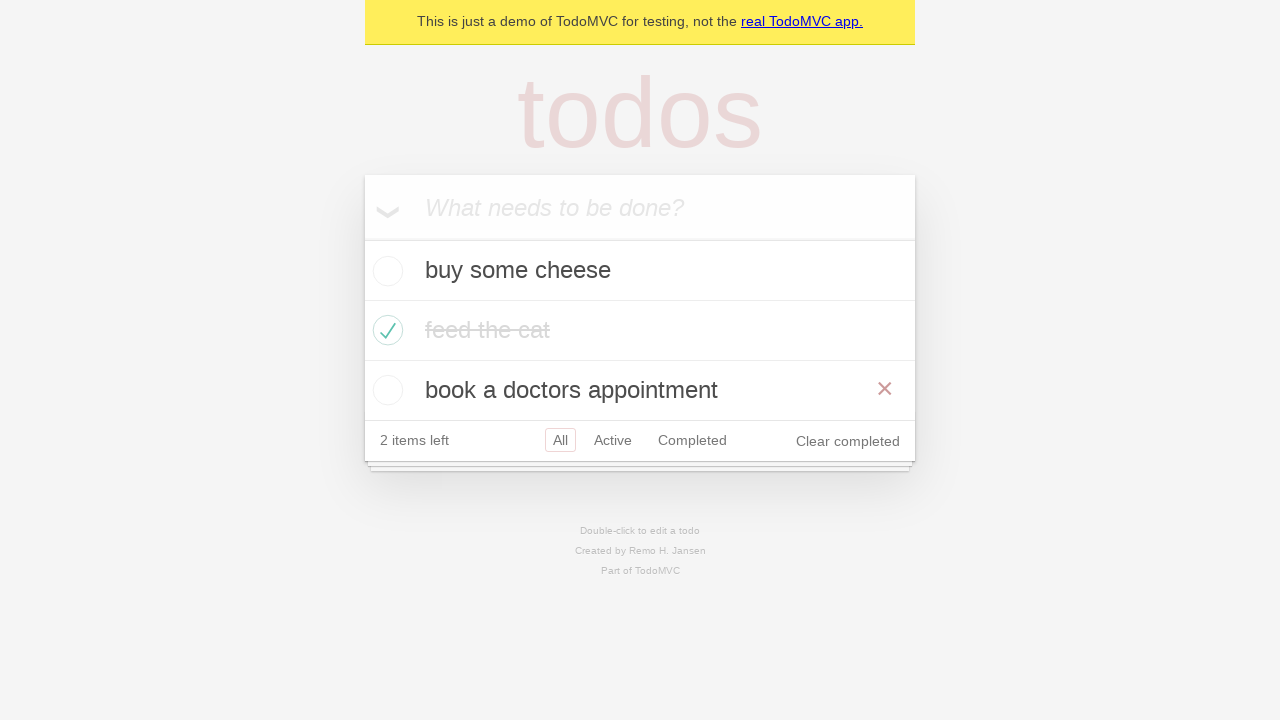